Tests accessing the TJSP page and verifying that the cadernos (notebooks) dropdown menu loads correctly

Starting URL: https://dje.tjsp.jus.br/cdje/index.do

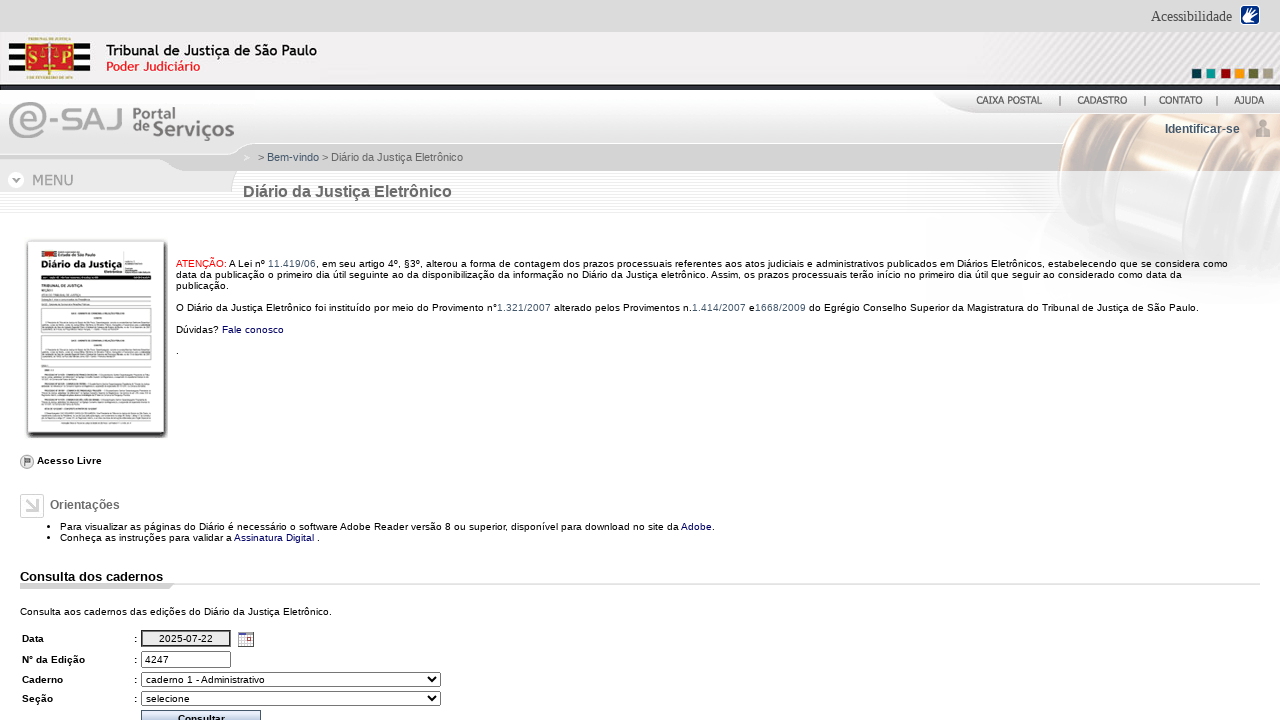

Navigated to TJSP CDJE homepage
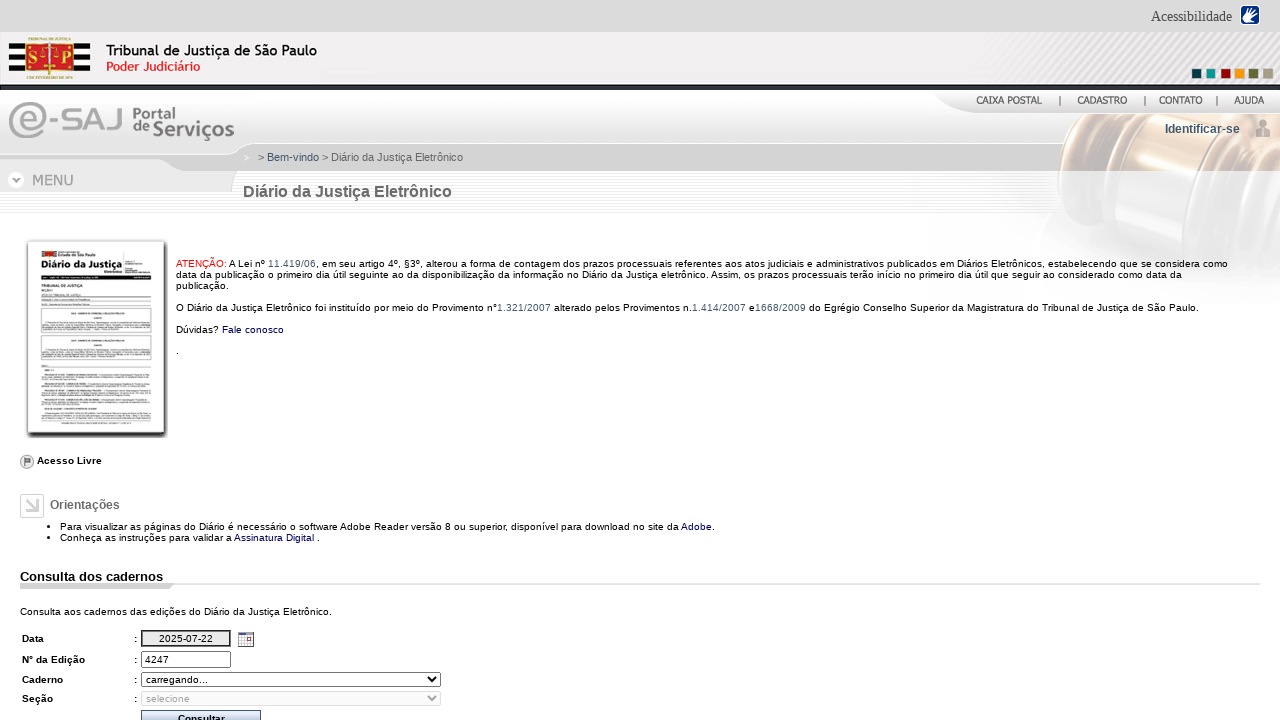

Cadernos dropdown menu loaded successfully
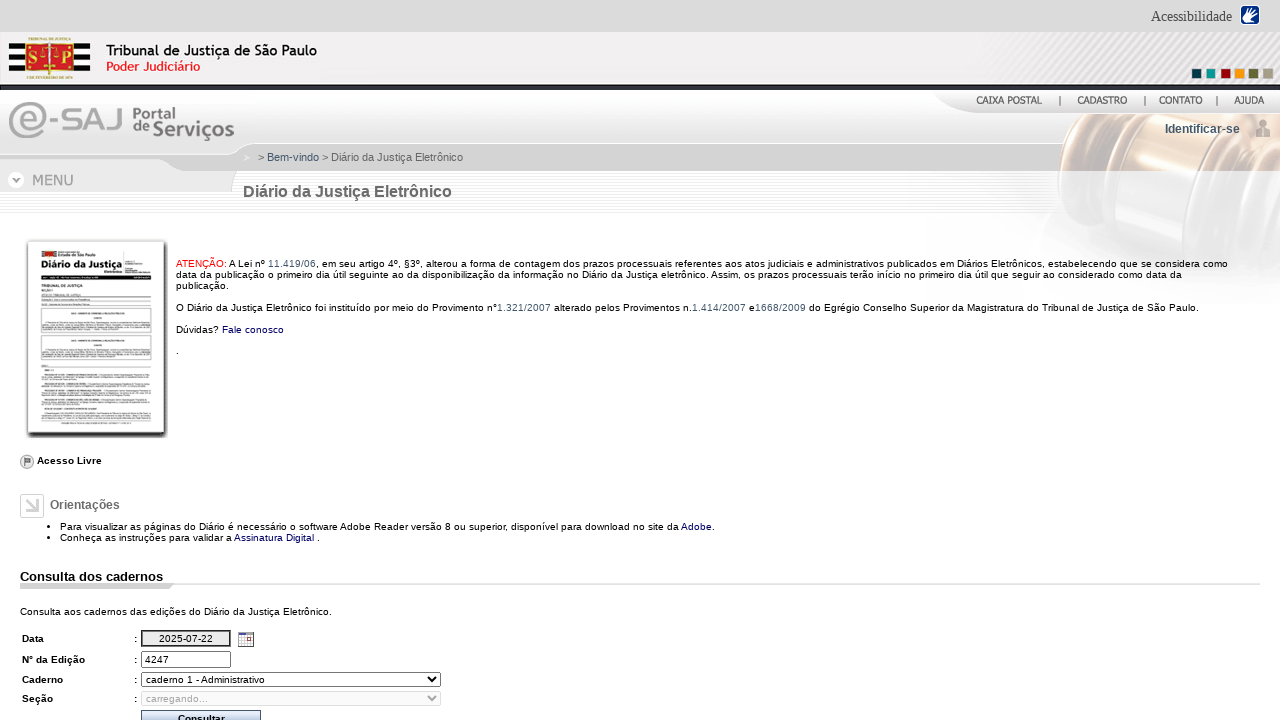

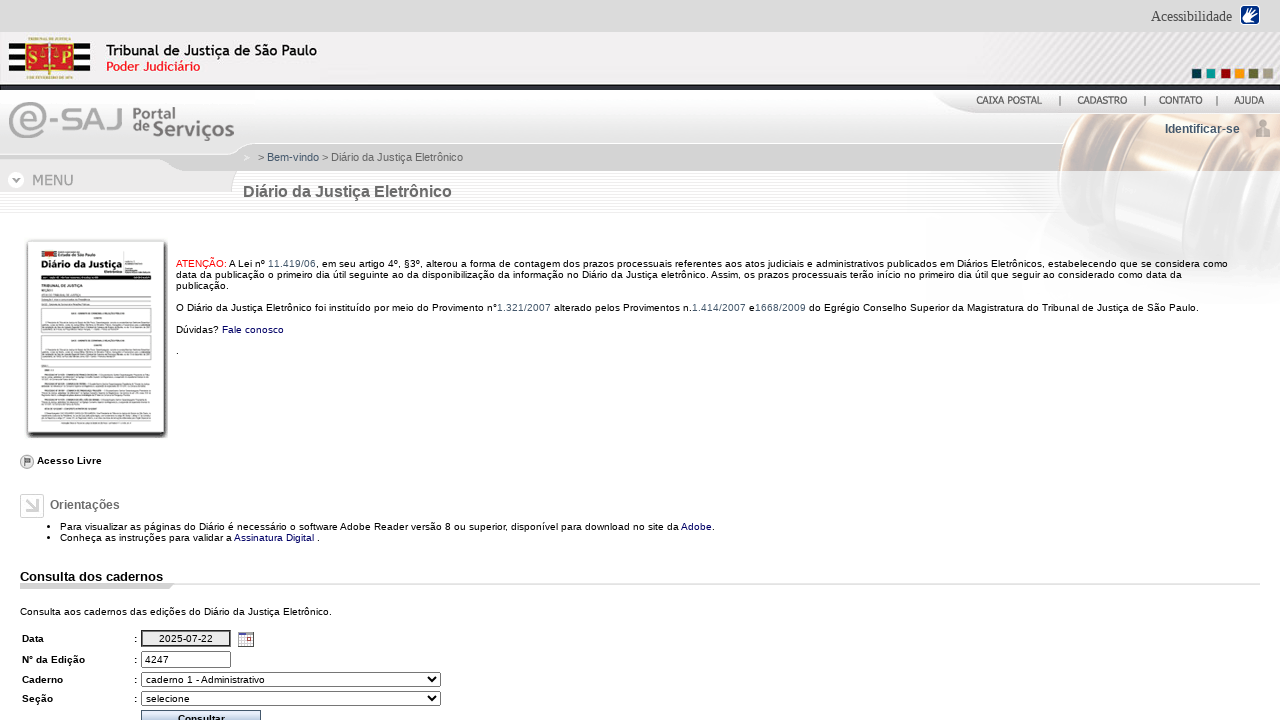